Tests opening a new browser window by navigating to a page, opening a new window, navigating to another page in that window, and verifying there are 2 windows open

Starting URL: https://the-internet.herokuapp.com/windows

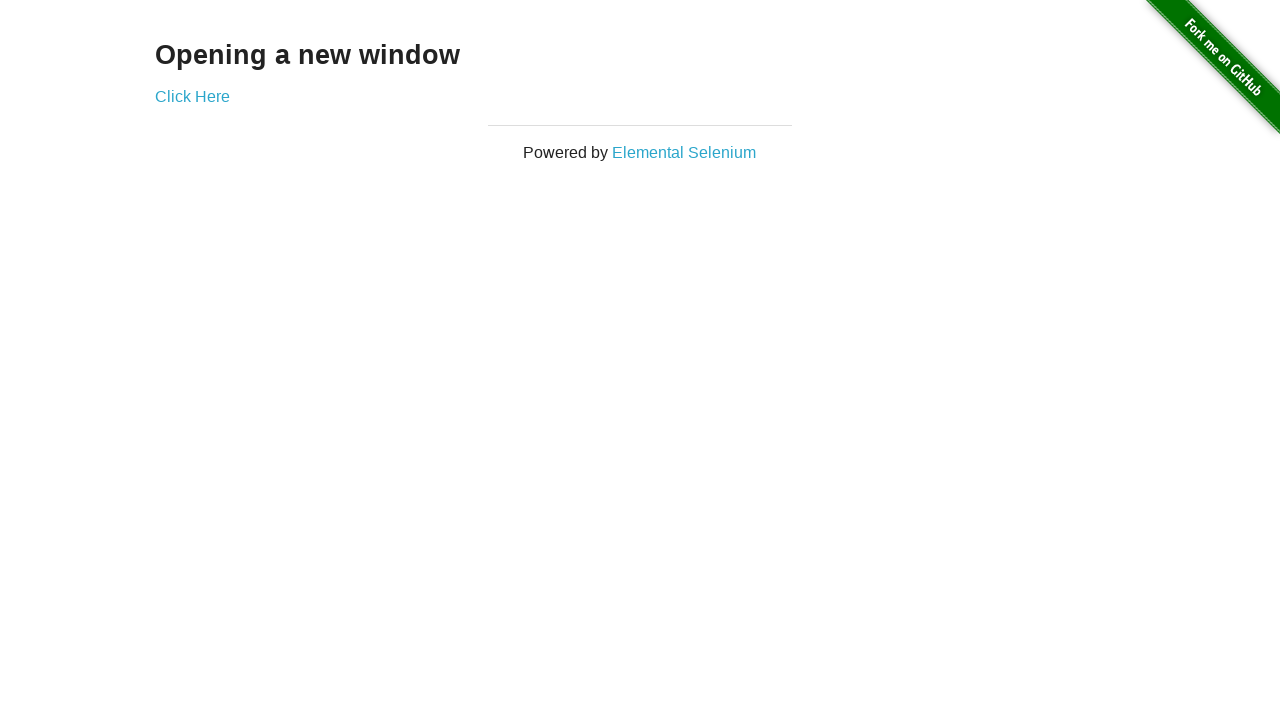

Opened a new browser window
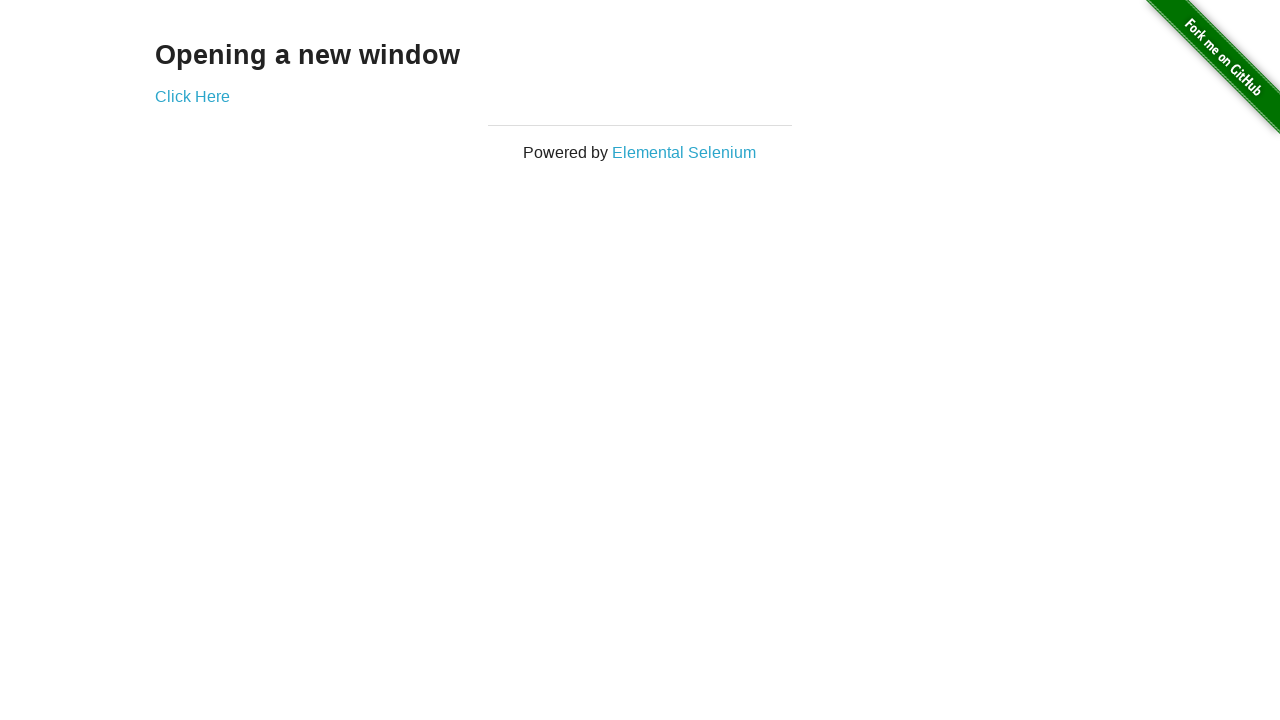

Navigated to typos page in the new window
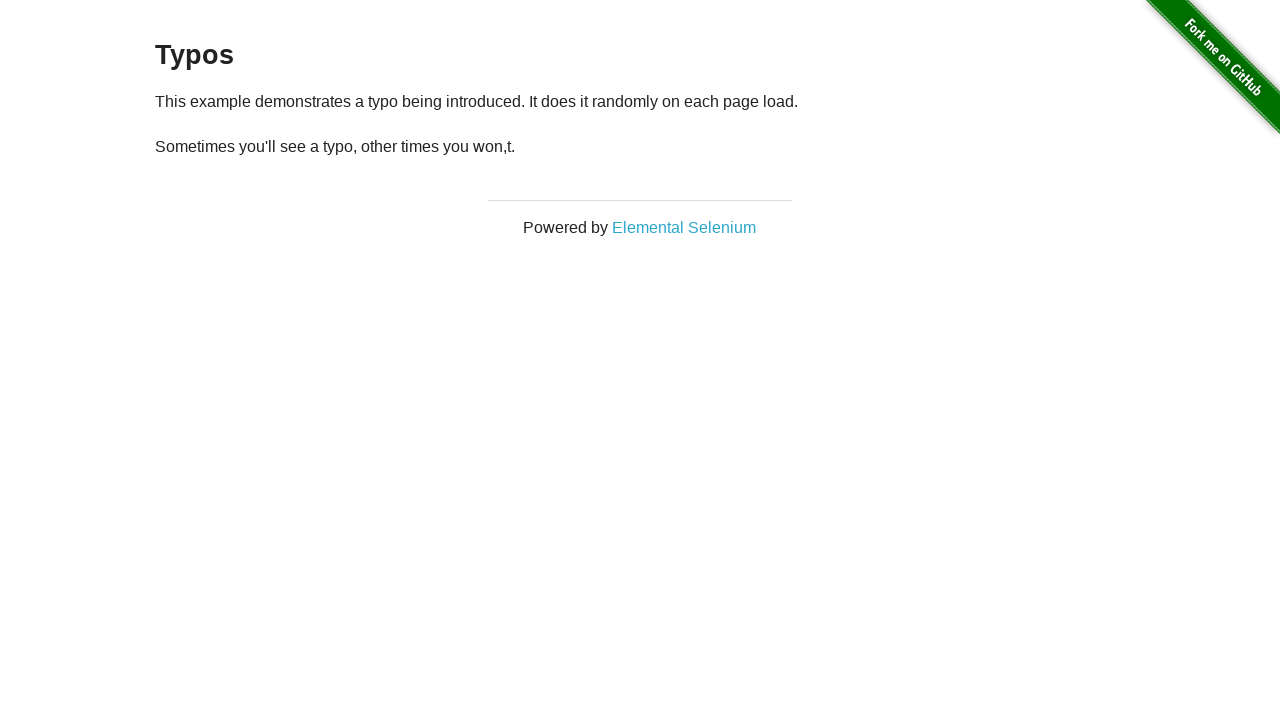

Verified that 2 windows are open
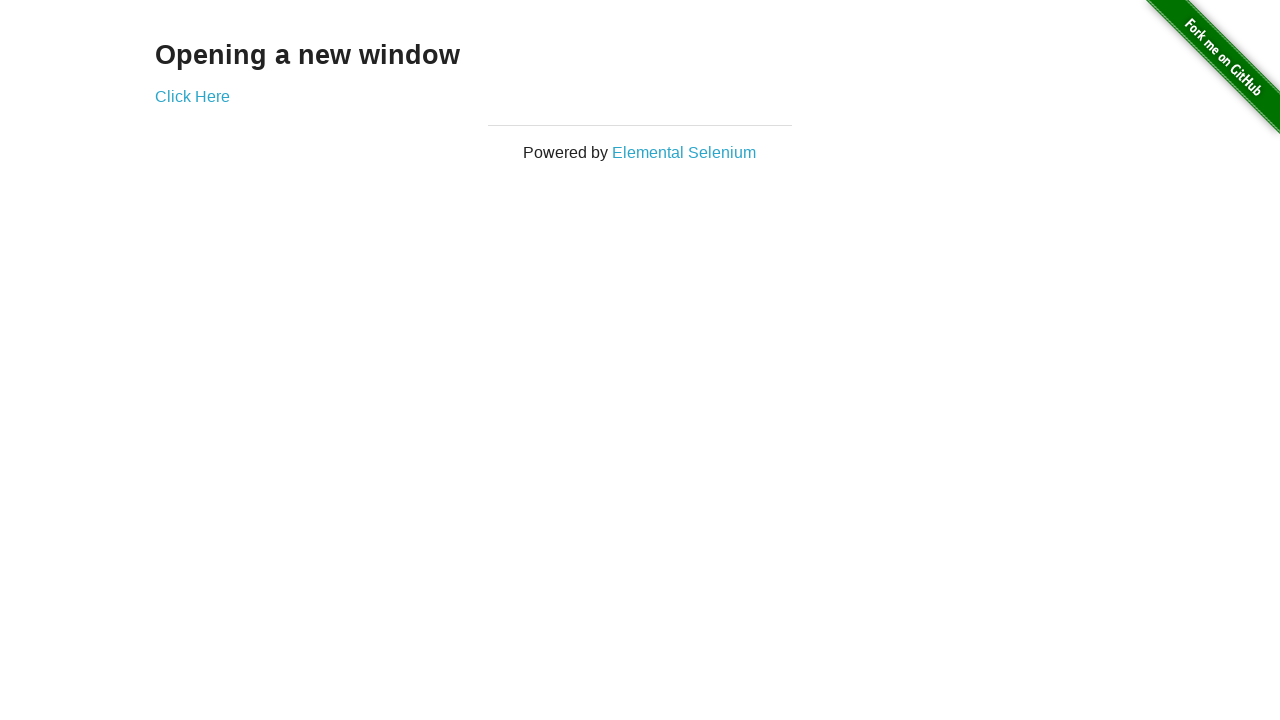

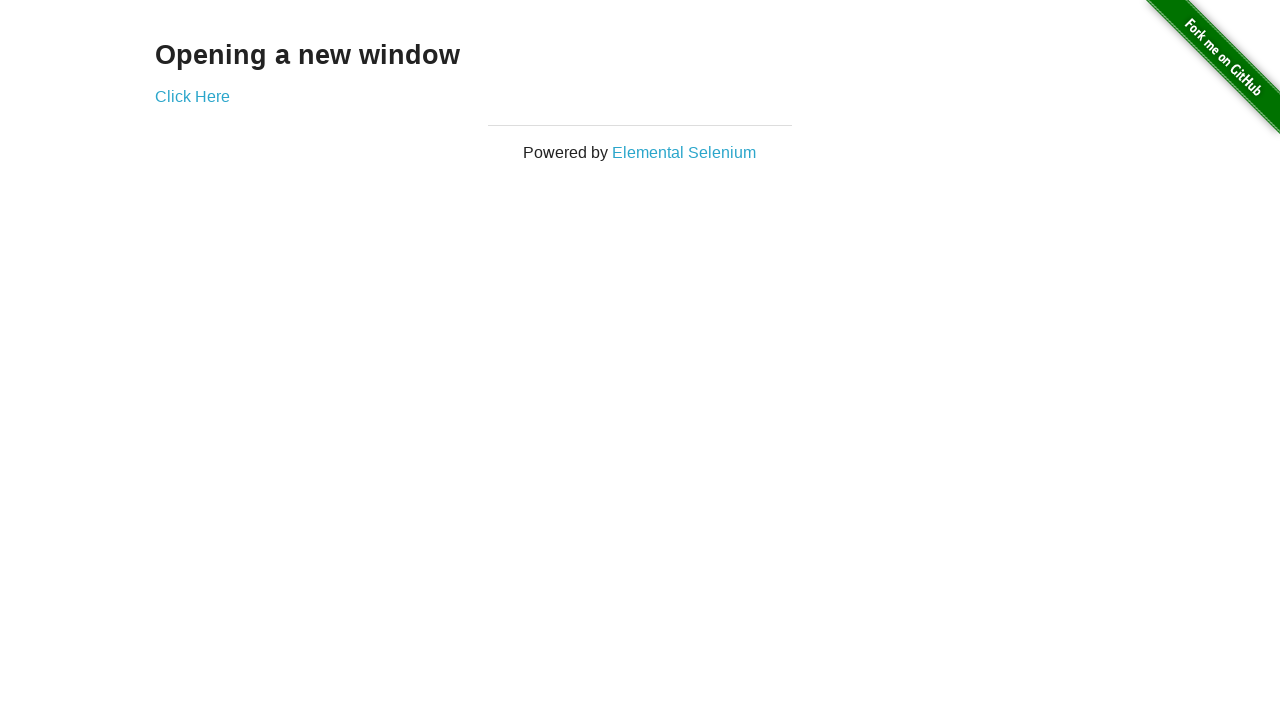